Tests handling a multi-select dropdown by scrolling to it and selecting the "Green" option from a colors dropdown

Starting URL: https://testautomationpractice.blogspot.com/

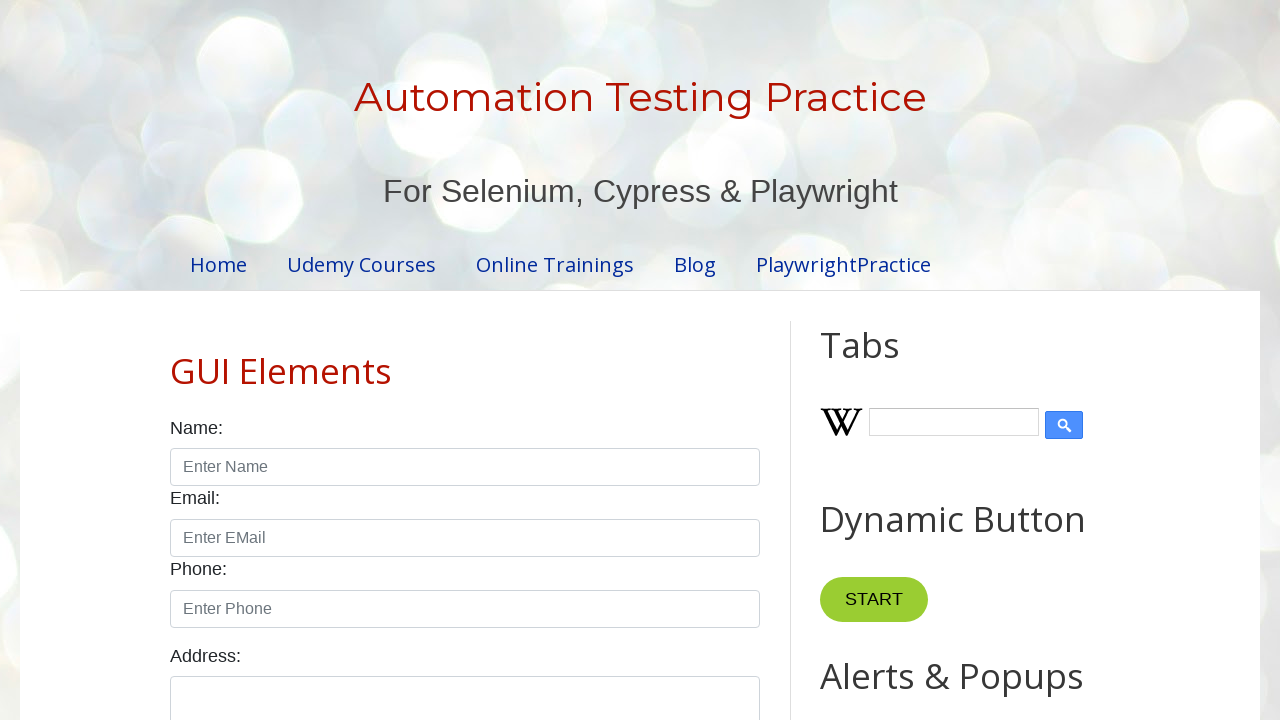

Scrolled down by 500 pixels to locate the colors dropdown
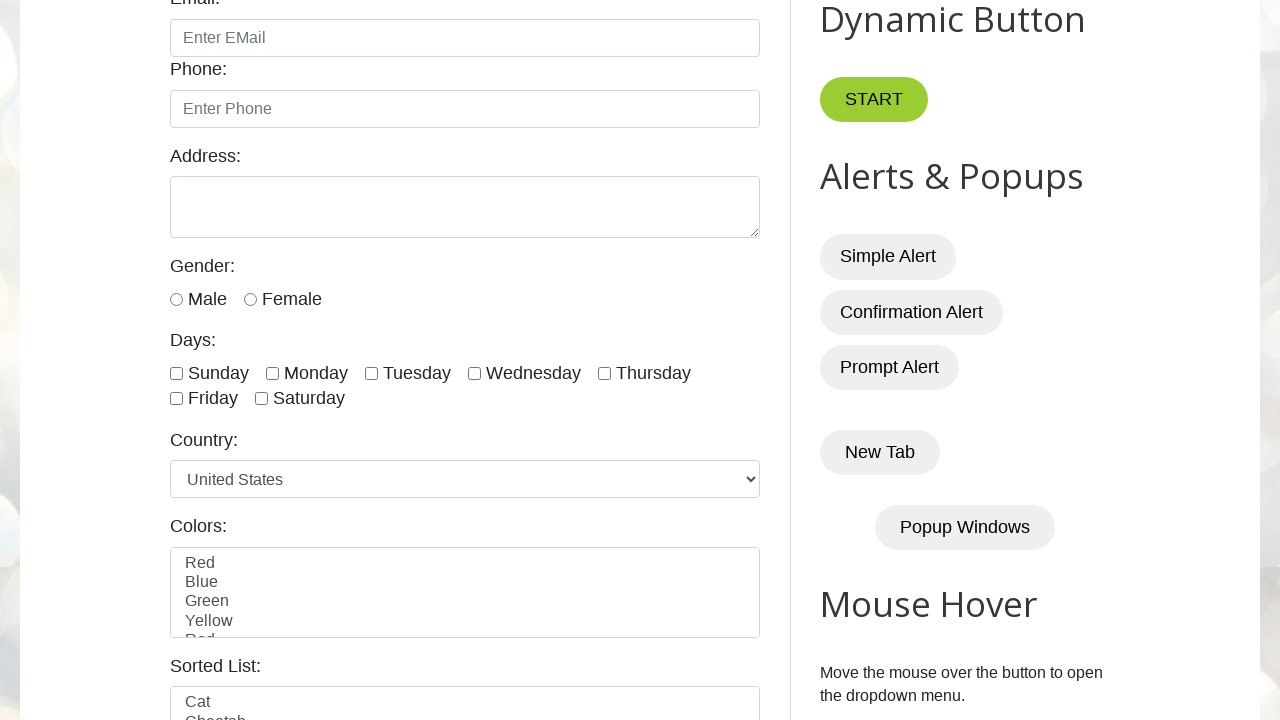

Selected 'Green' option from the colors multi-select dropdown on #colors
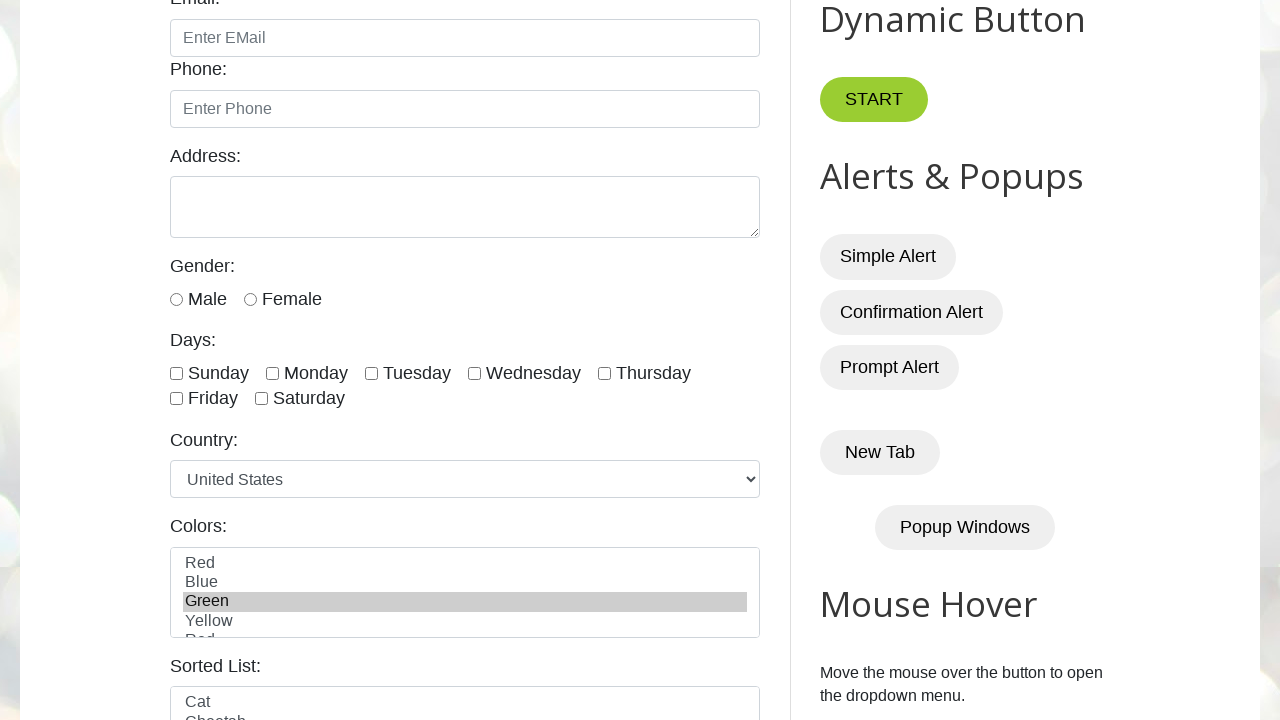

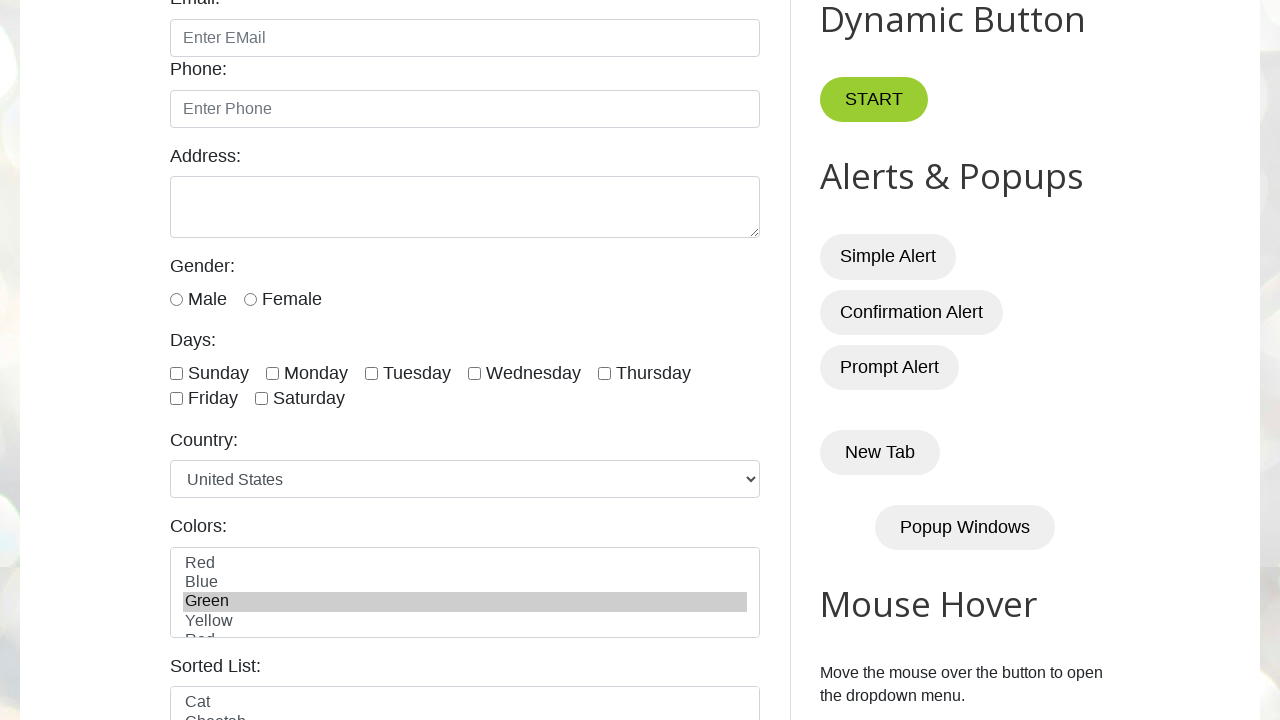